Tests navigation on a training support website by verifying the homepage title, clicking the "about" link, and verifying the about page title.

Starting URL: https://v1.training-support.net

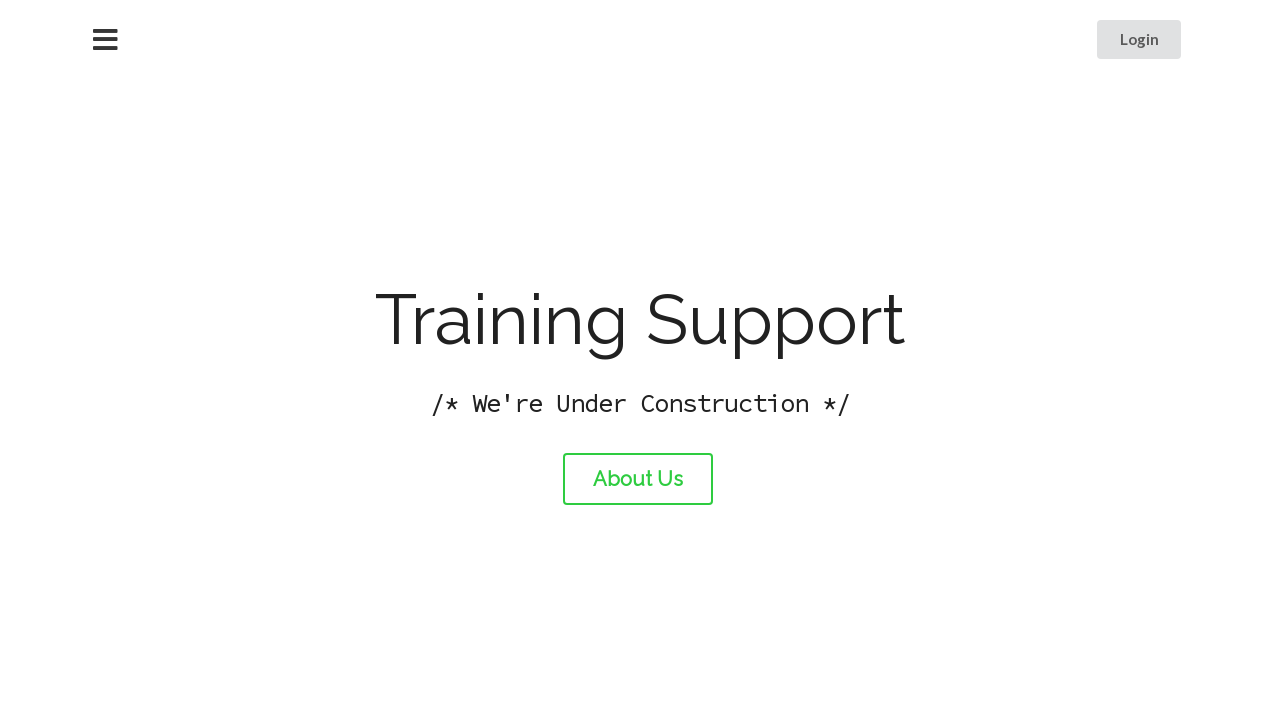

Verified homepage title is 'Training Support'
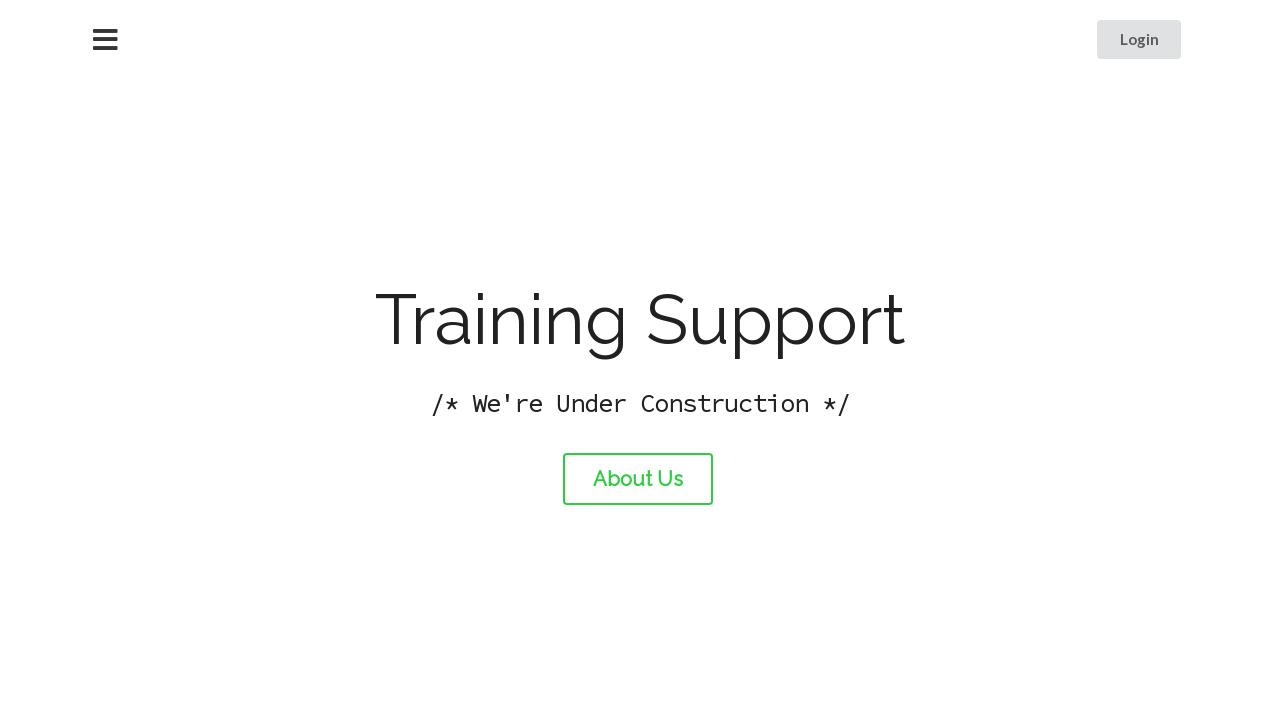

Clicked the 'about' link at (638, 479) on #about-link
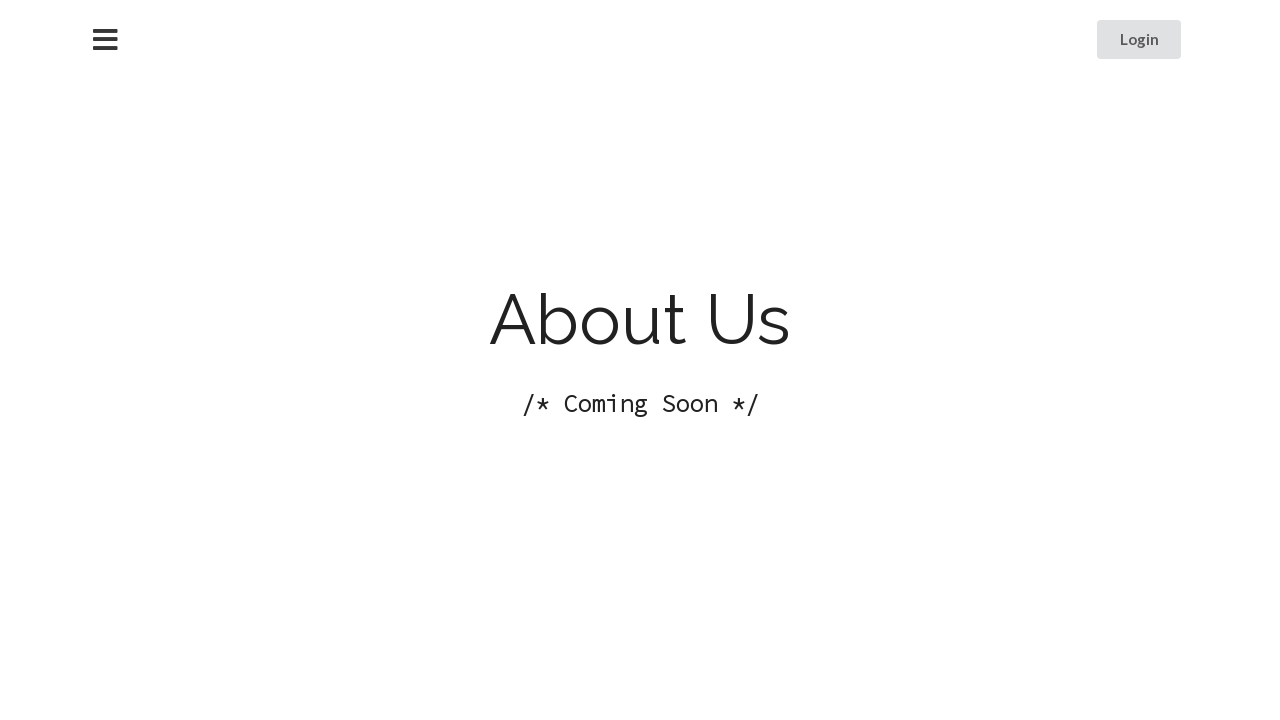

Waited for about page to load (domcontentloaded)
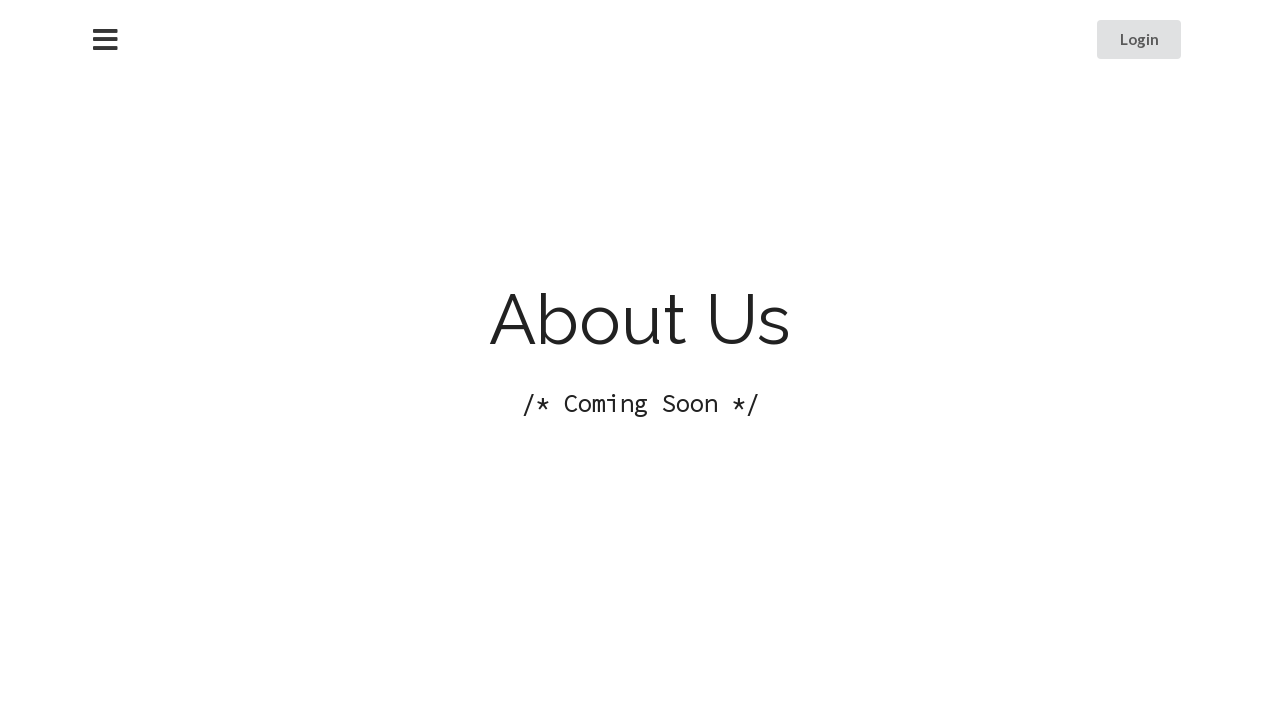

Verified about page title is 'About Training Support'
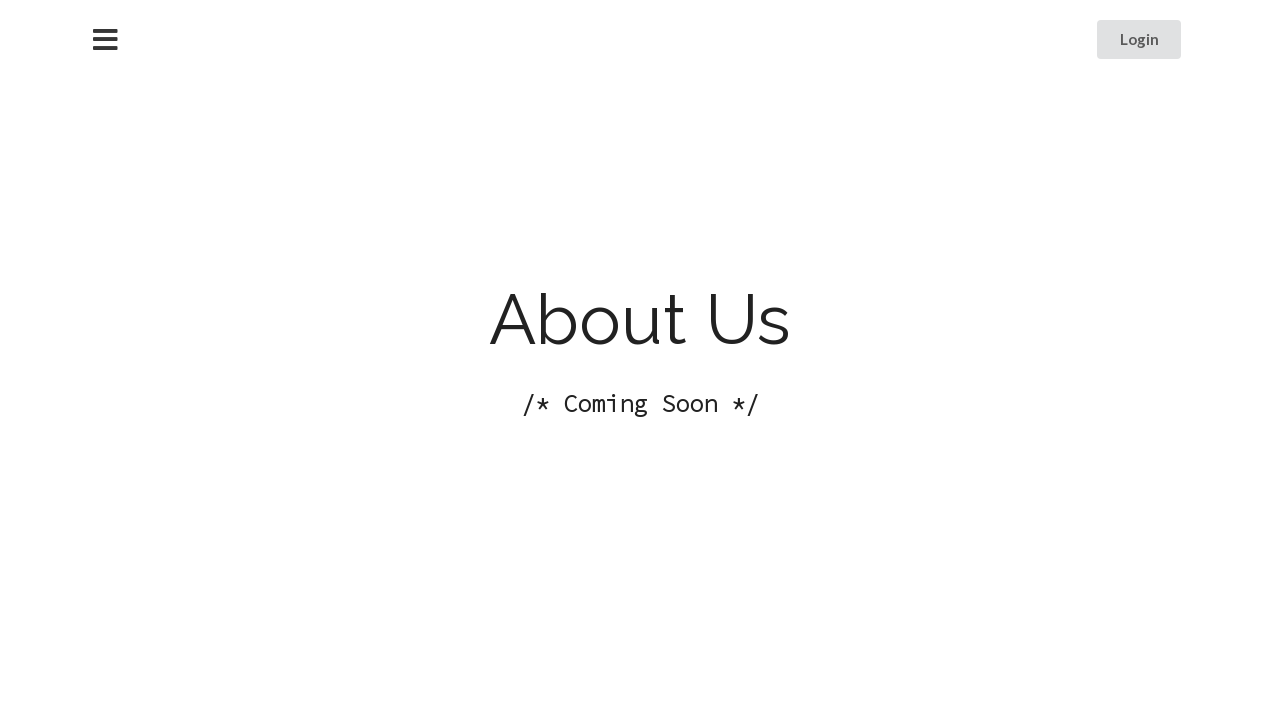

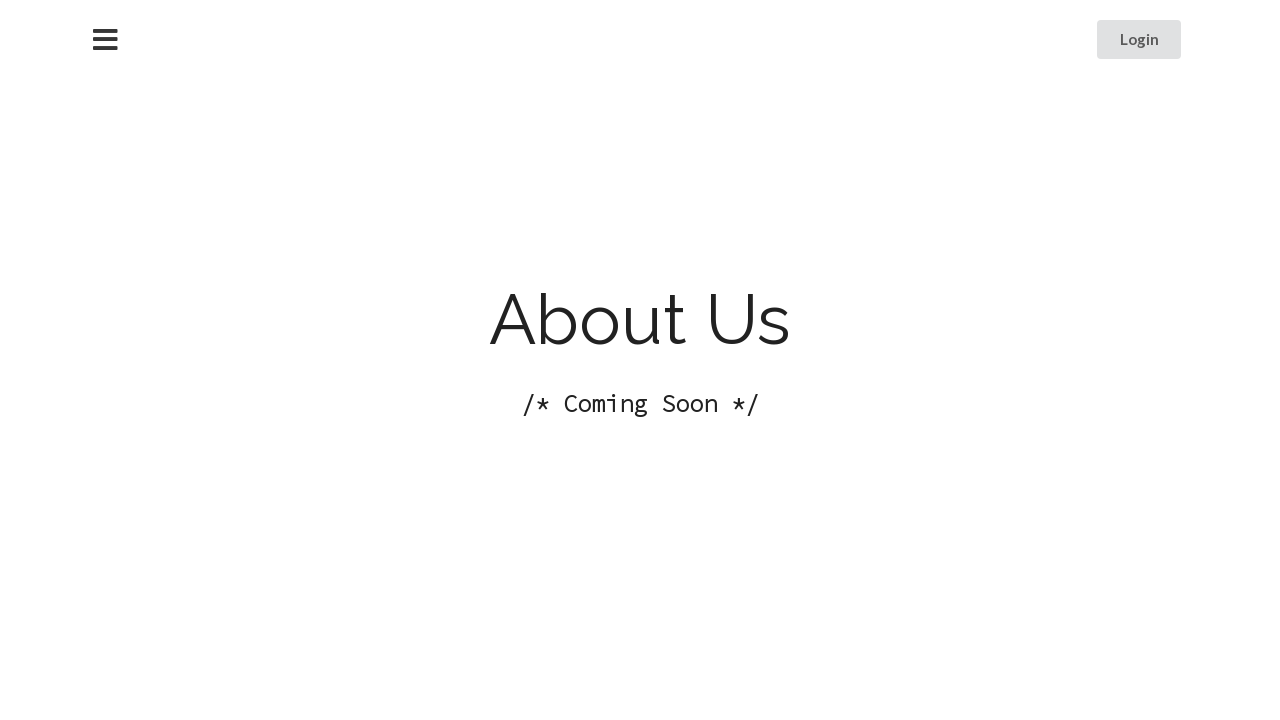